Tests button functionality on a practice website by clicking a button to navigate to a dashboard, verifying the title, navigating back, and checking button properties like position and color.

Starting URL: https://www.leafground.com/button.xhtml

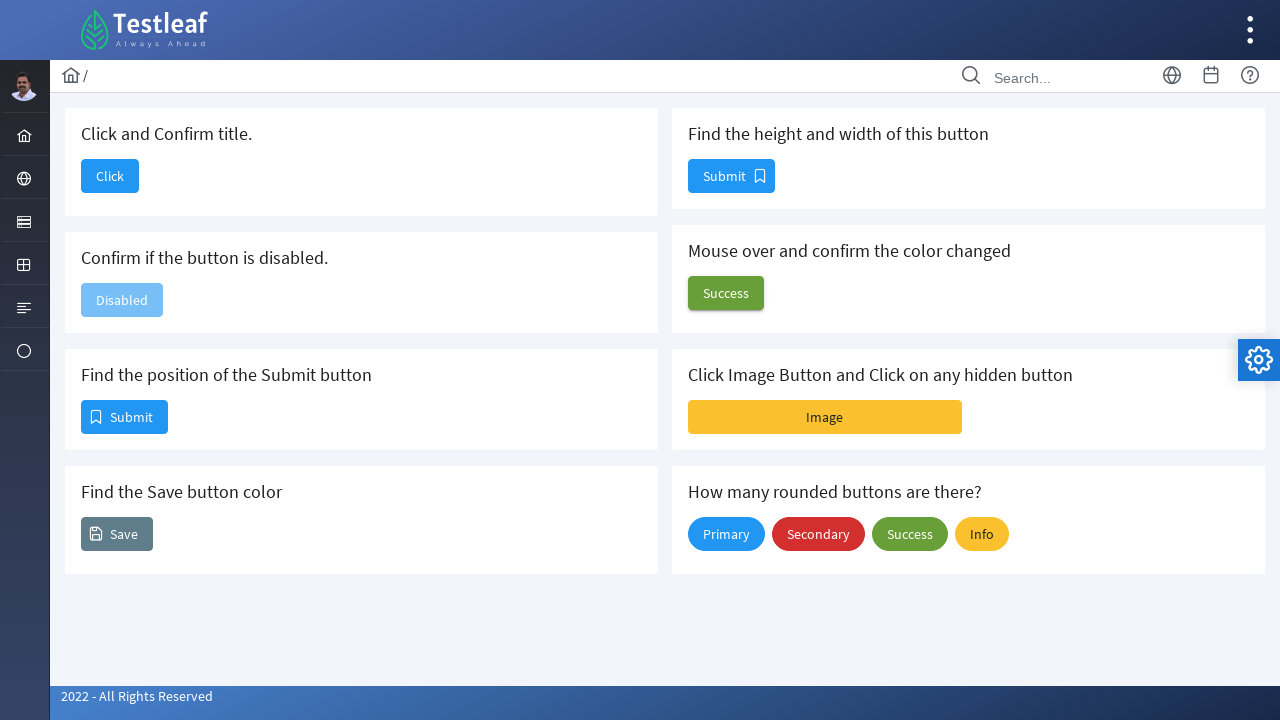

Clicked first button to navigate to Dashboard at (110, 176) on xpath=//*[@id='j_idt88:j_idt90']
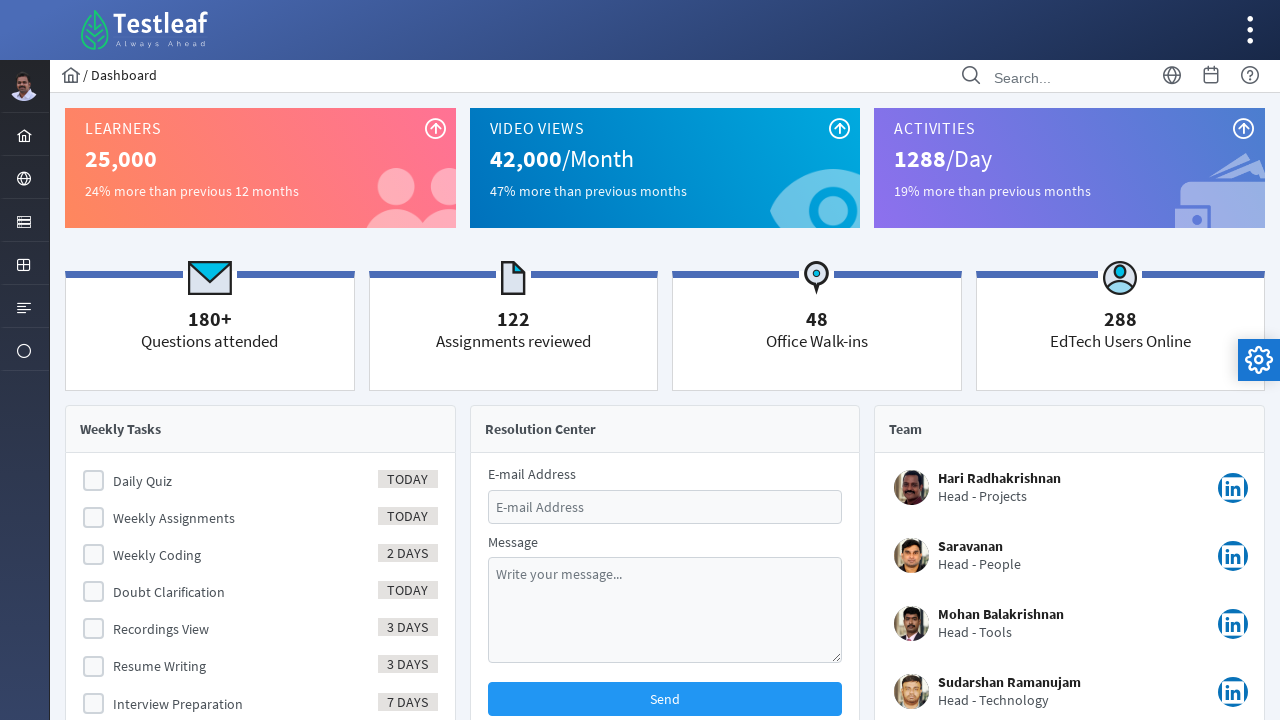

Retrieved page title
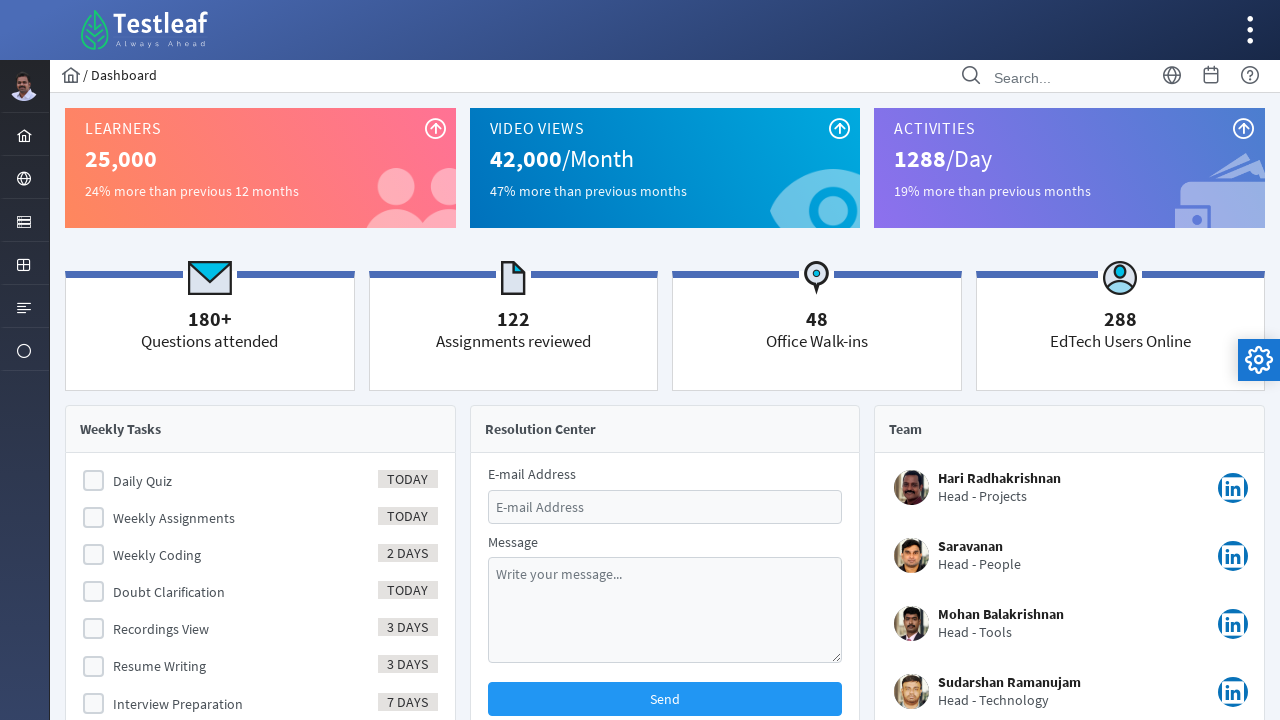

Verified page title is 'Dashboard'
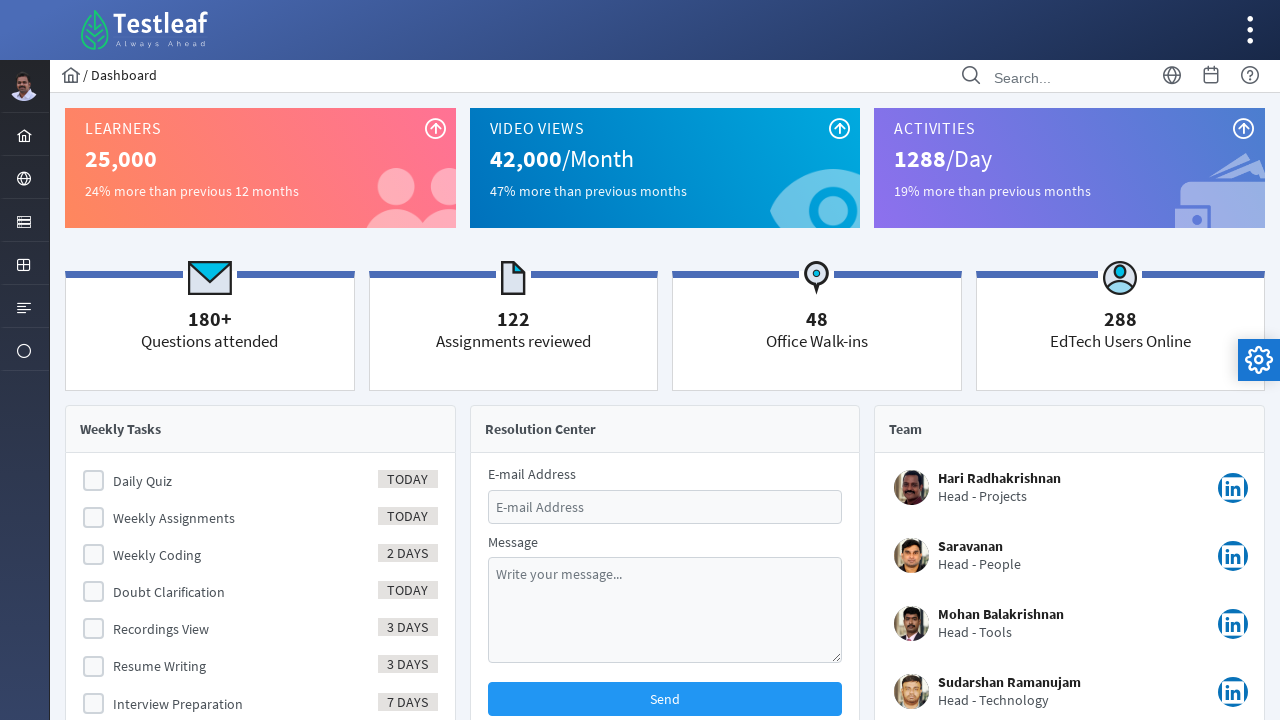

Navigated back to button page
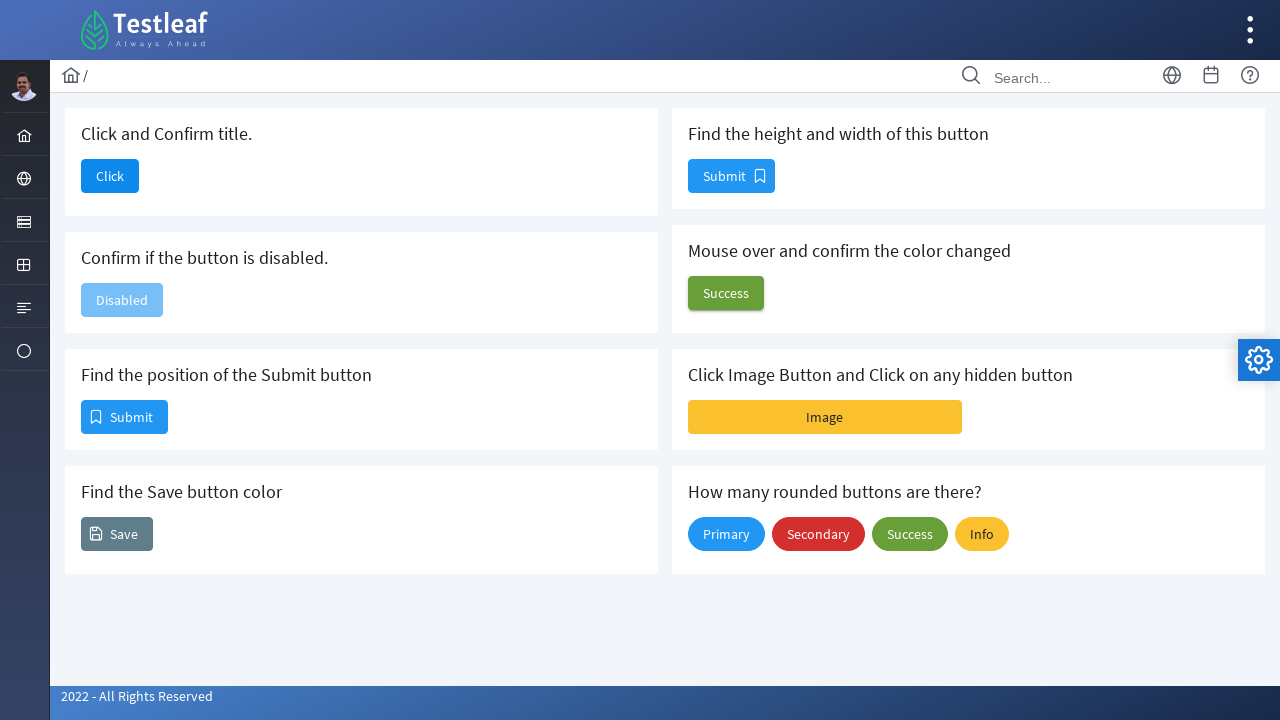

Waited for Submit button to be visible
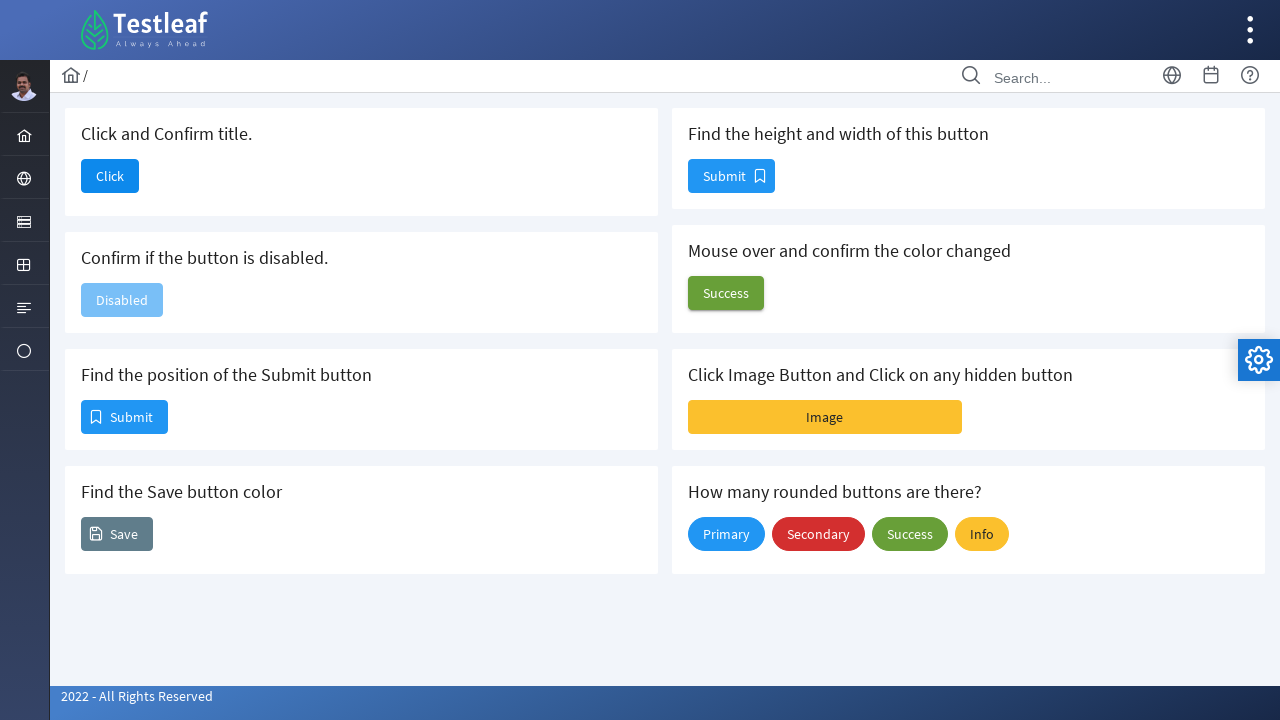

Retrieved Submit button bounding box
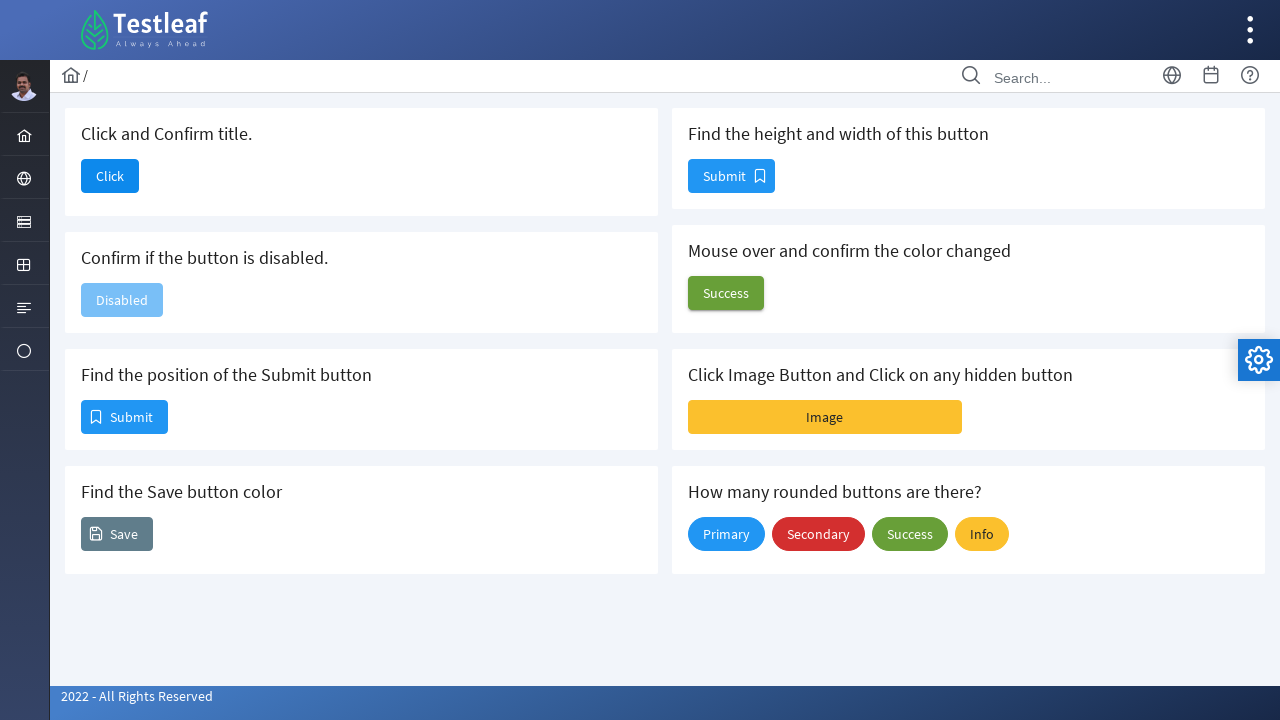

Retrieved Submit button position - X: 81, Y: 400
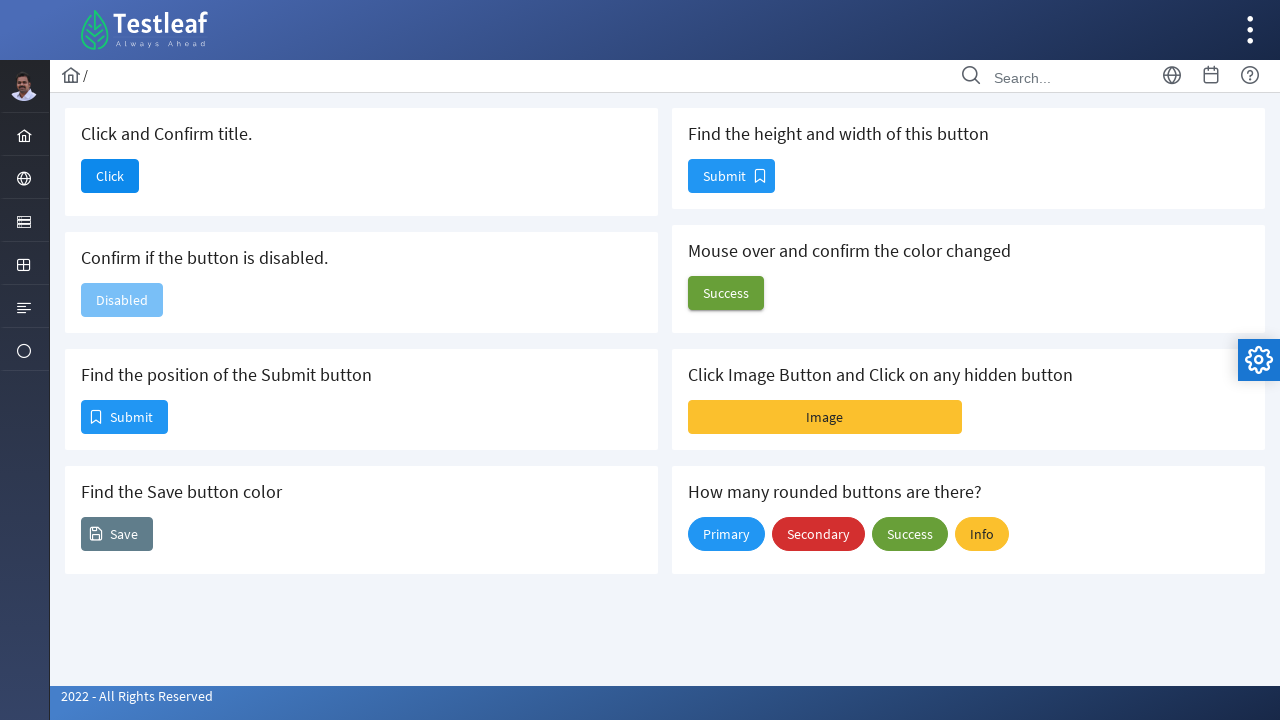

Retrieved Submit button background color: rgb(33, 150, 243)
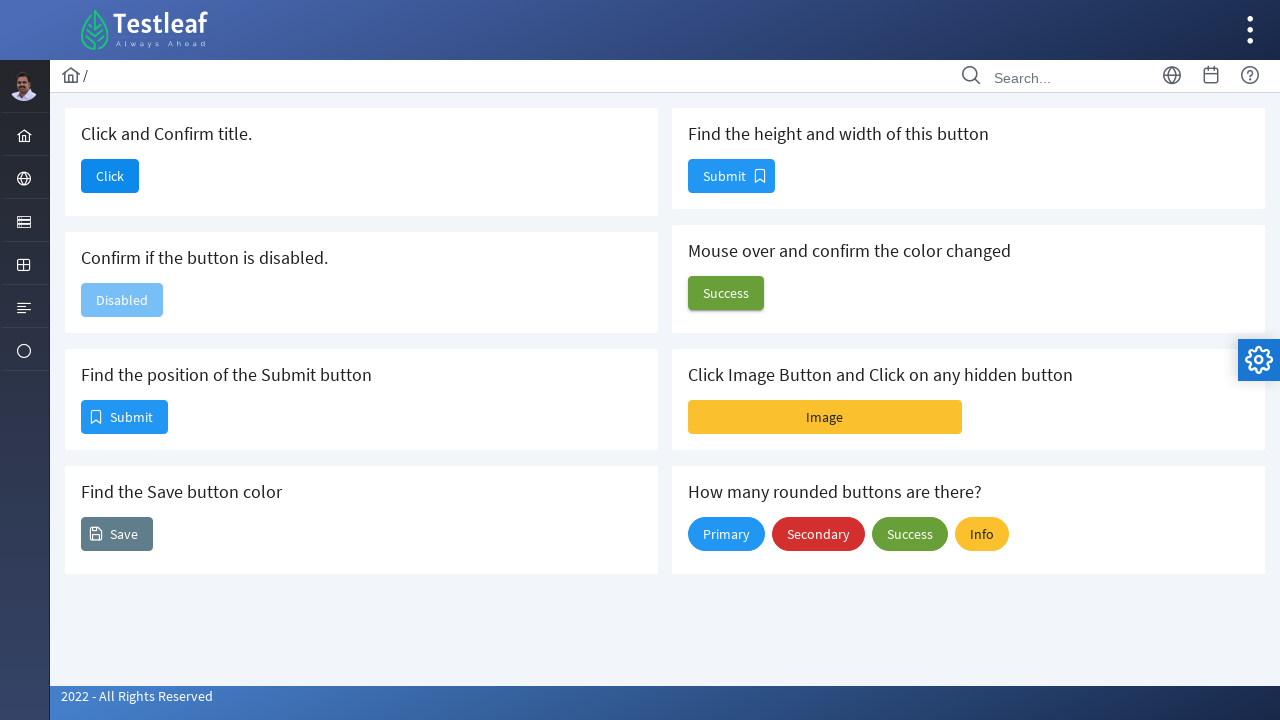

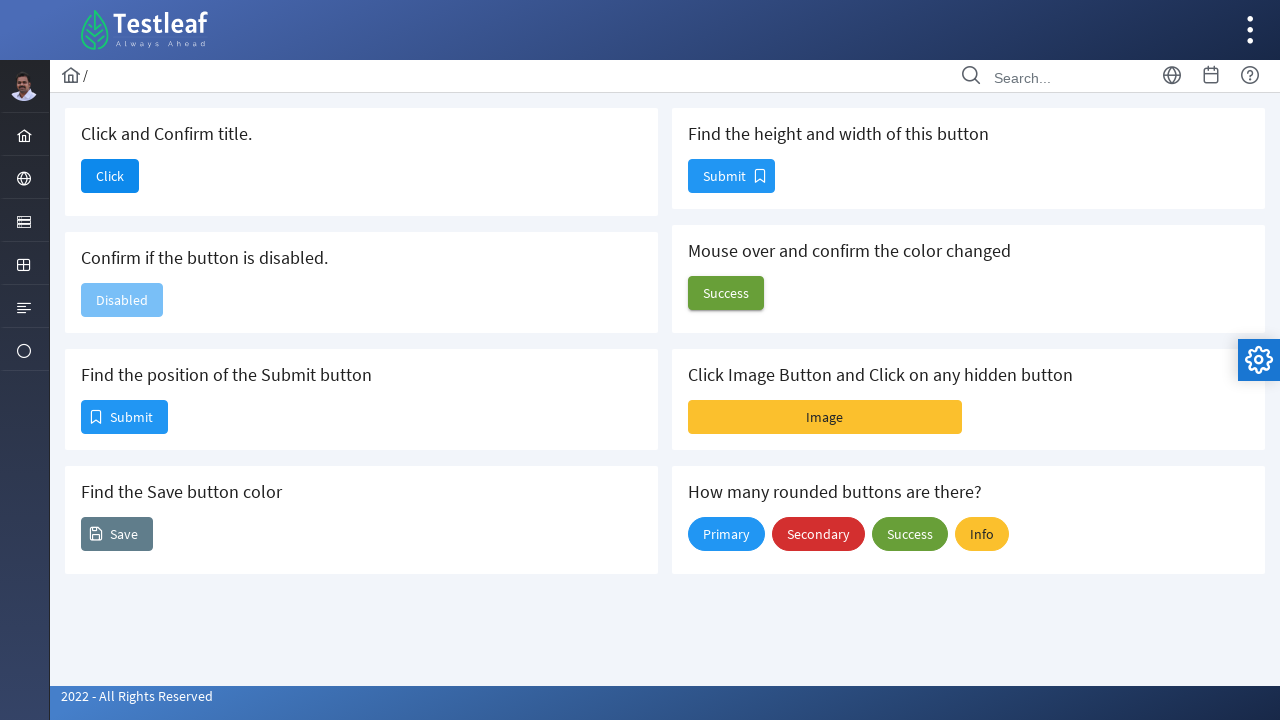